Tests a practice form submission by filling in name, email, password fields, checking a checkbox, selecting a radio button, choosing from a dropdown, and submitting the form to verify success message appears.

Starting URL: https://rahulshettyacademy.com/angularpractice/

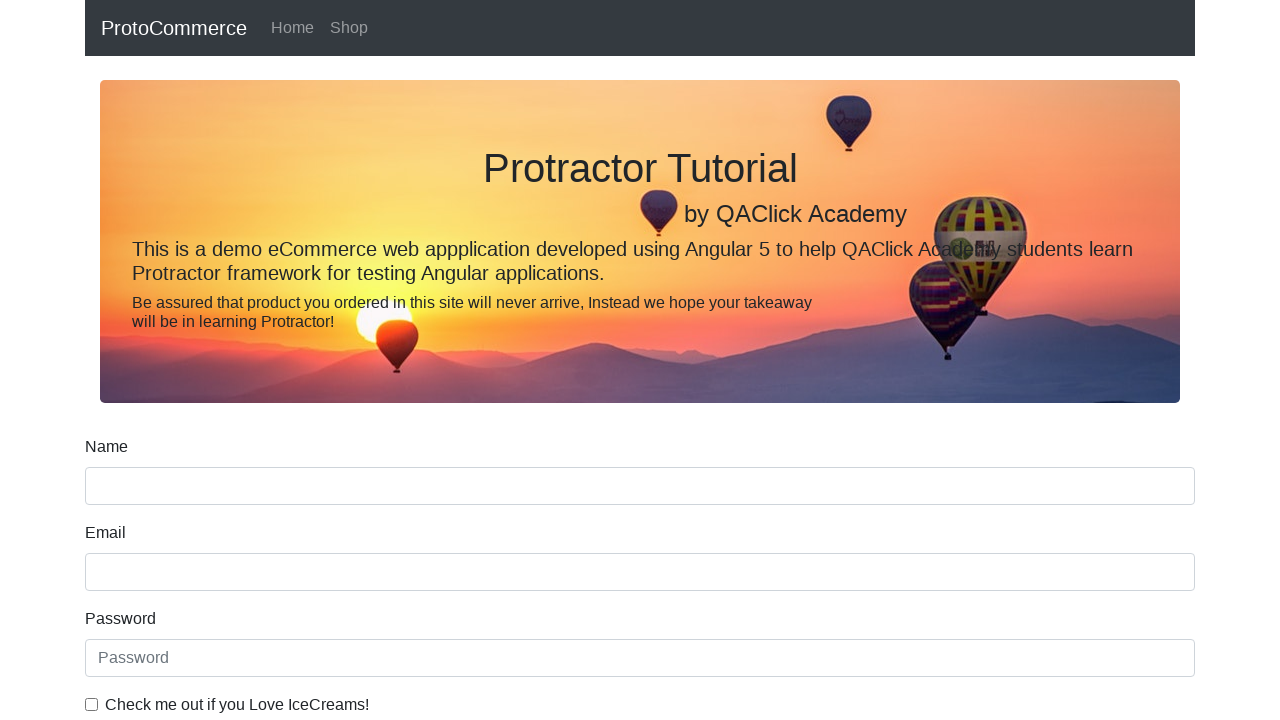

Filled name field with 'keerthan' on input[name='name']
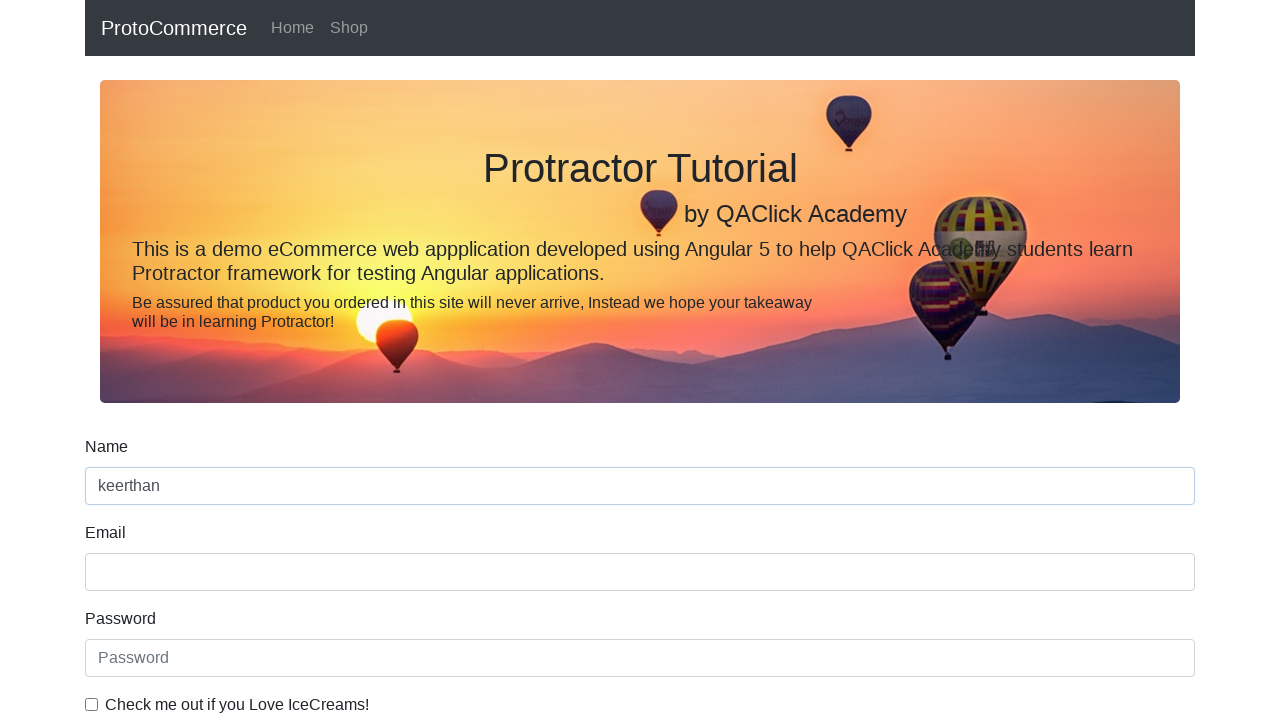

Filled email field with 'keerthanrampalli98@gmail.com' on input[name='email']
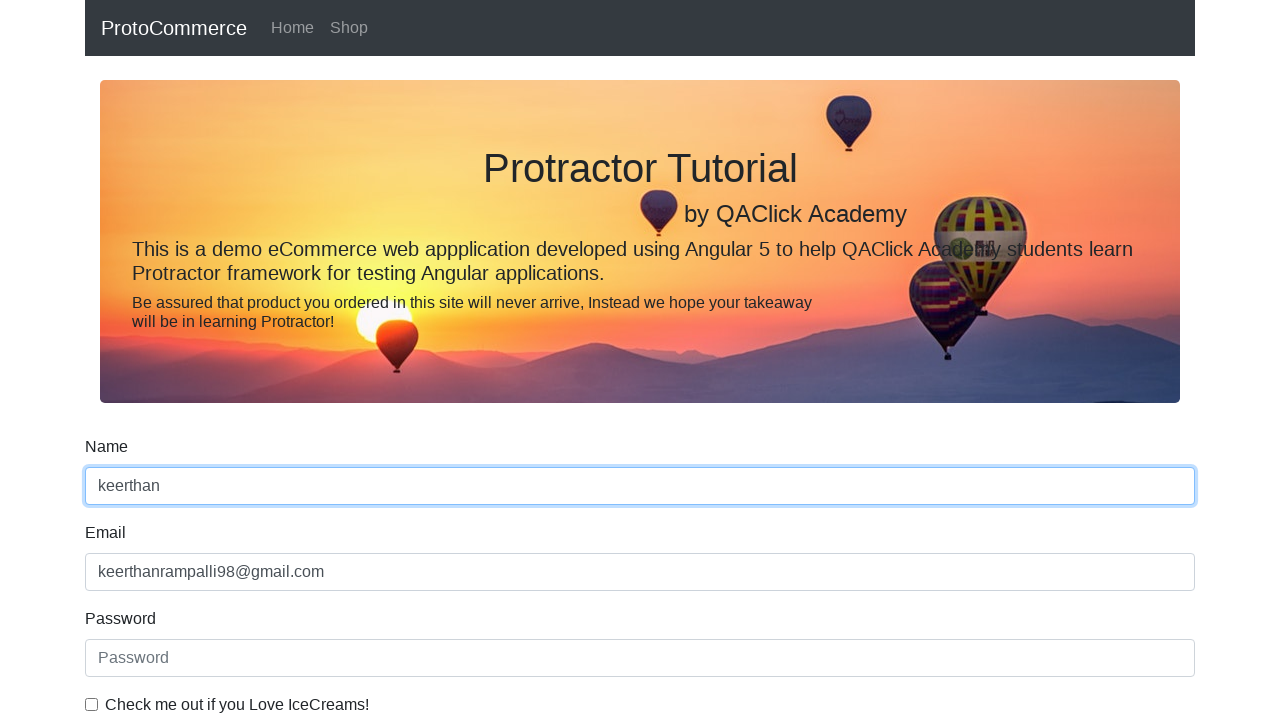

Filled password field with '12324567' on #exampleInputPassword1
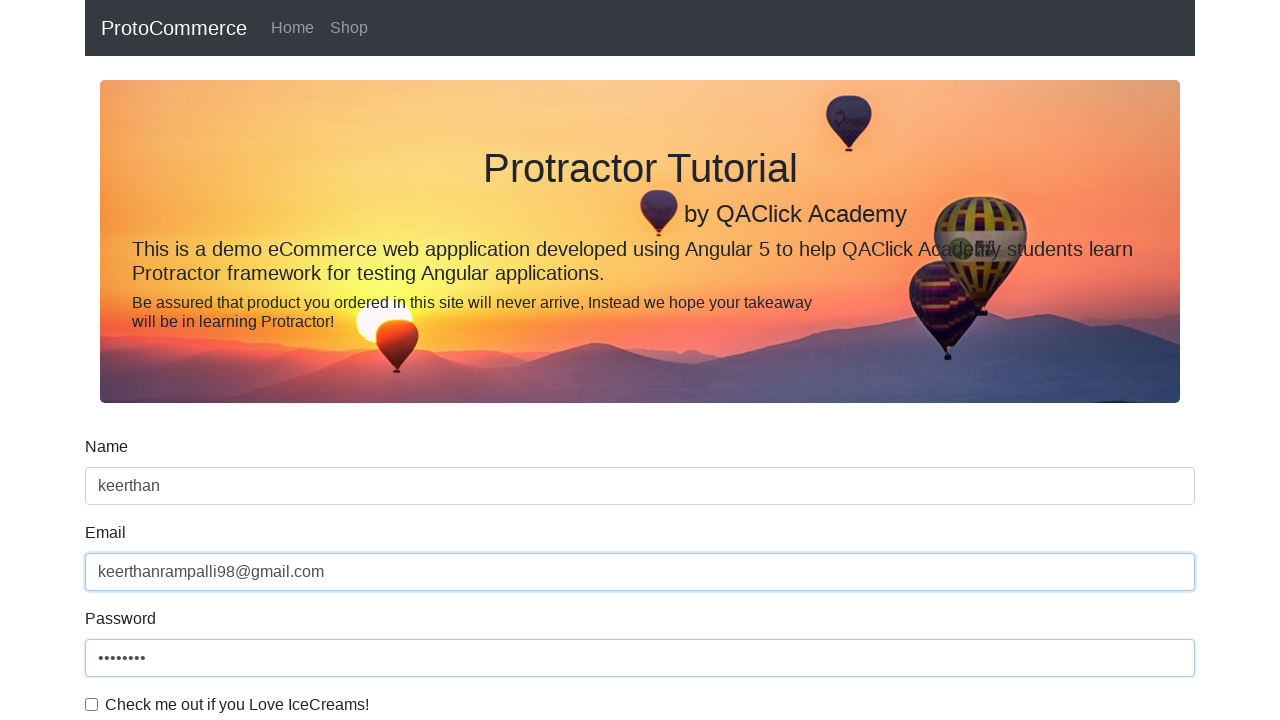

Checked the checkbox at (92, 704) on #exampleCheck1
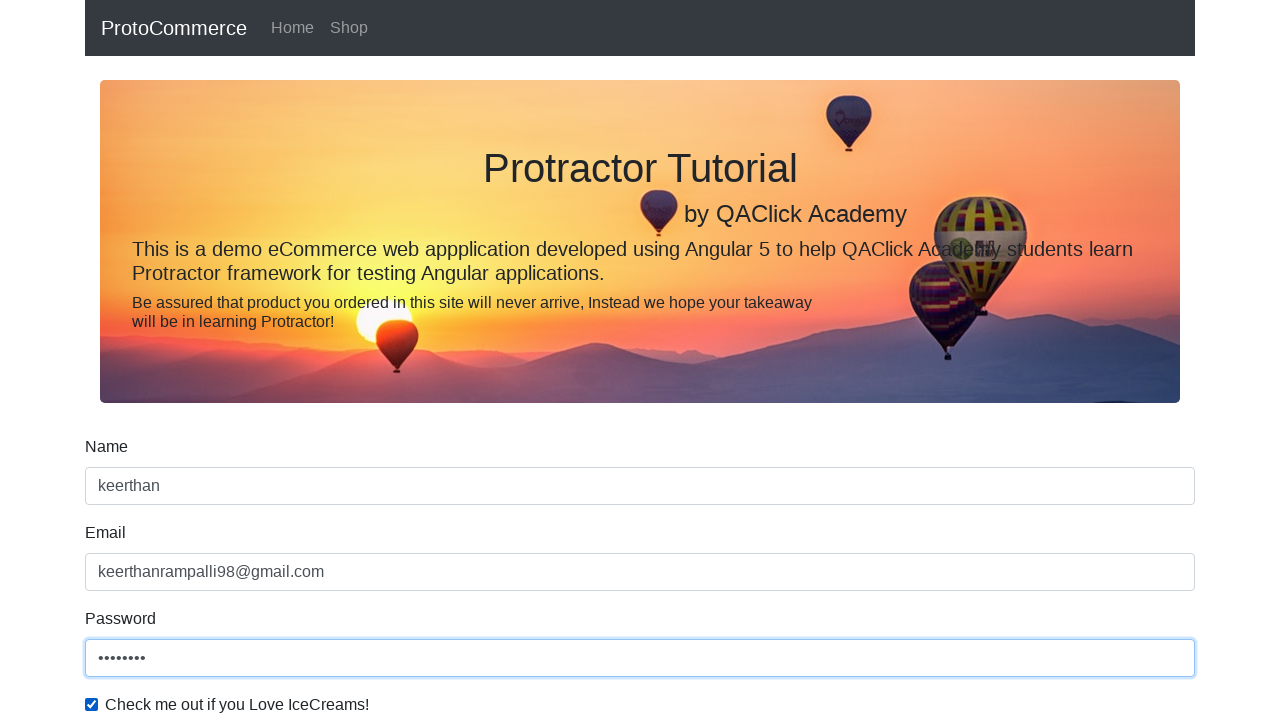

Selected the radio button at (238, 360) on #inlineRadio1
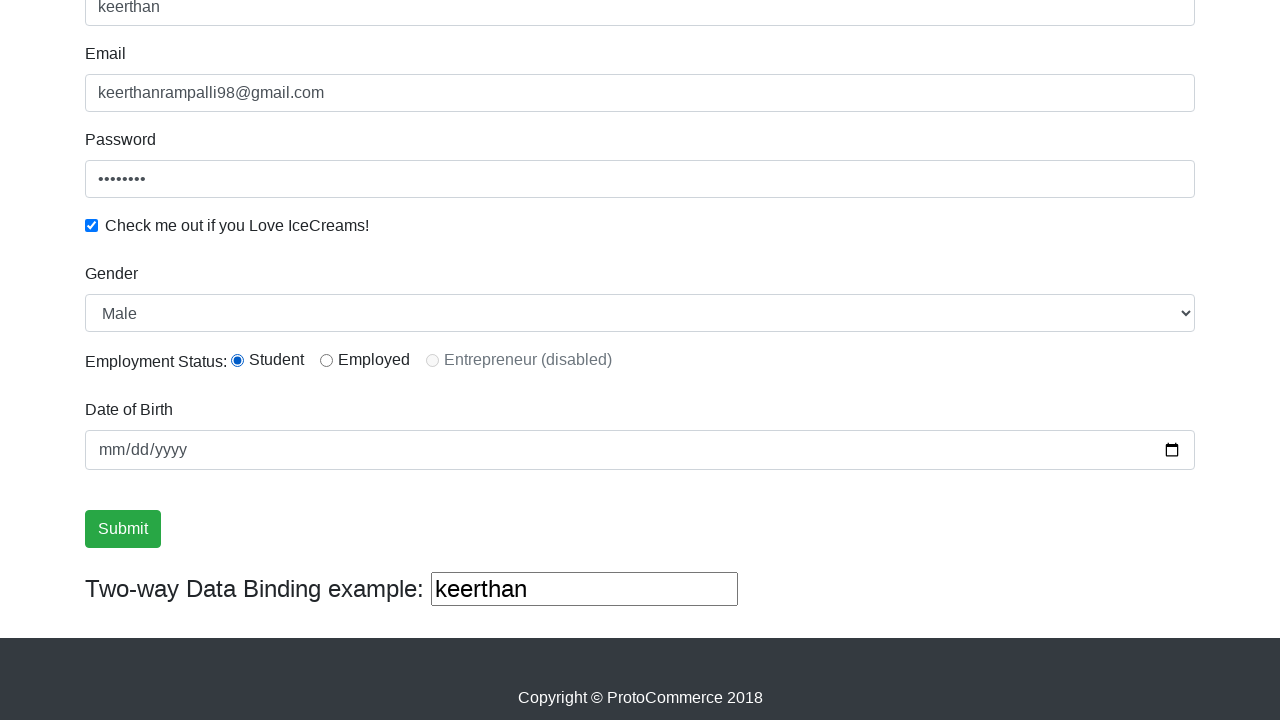

Selected 'Male' from dropdown on #exampleFormControlSelect1
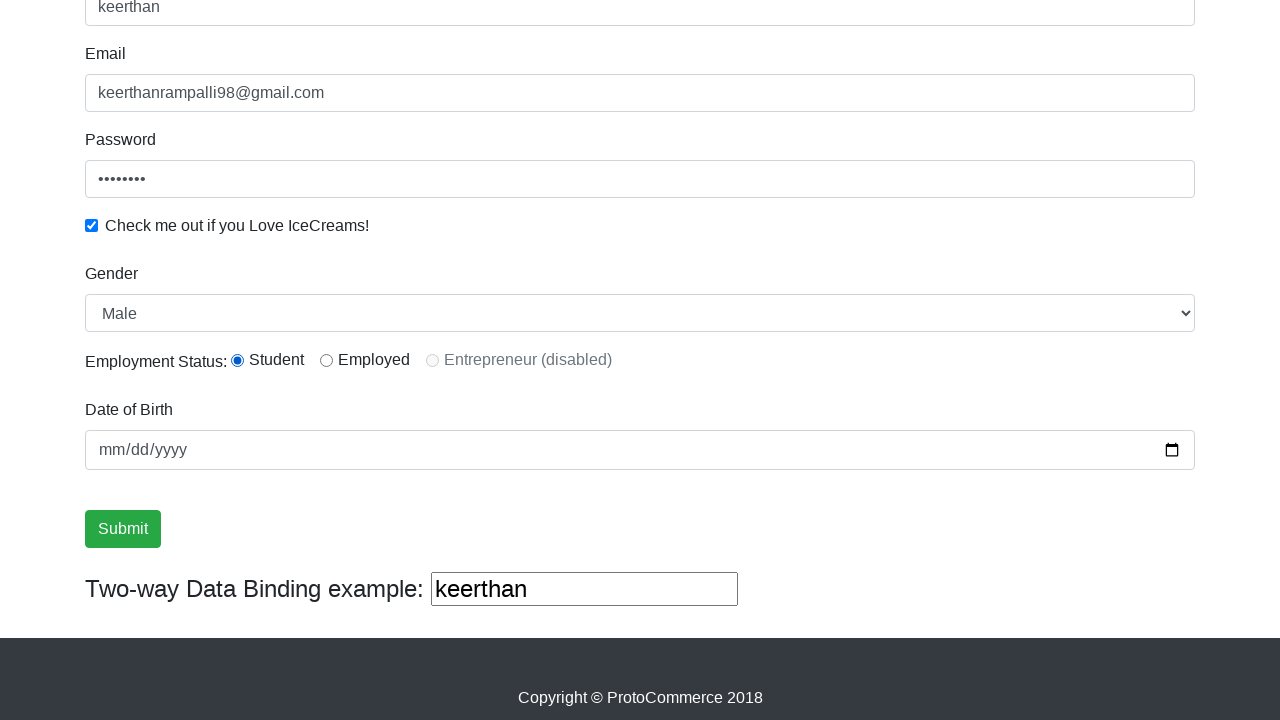

Clicked submit button to submit the form at (123, 529) on input[type='submit']
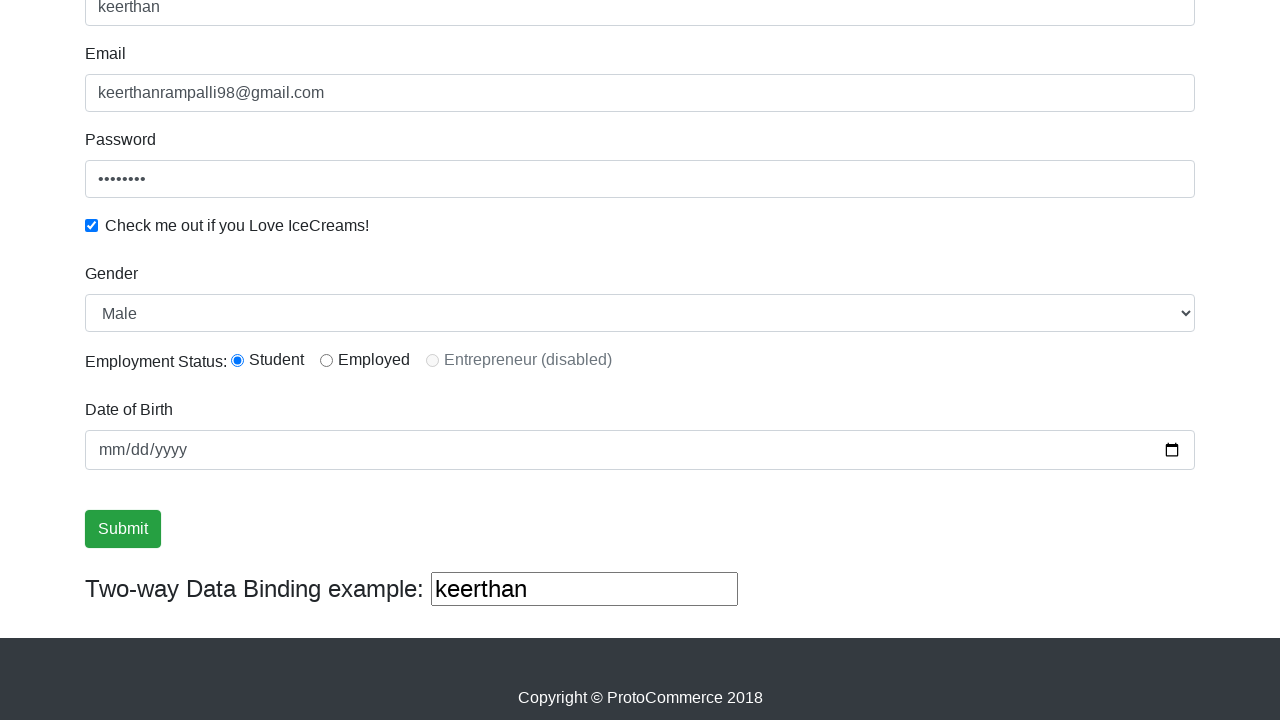

Success message appeared
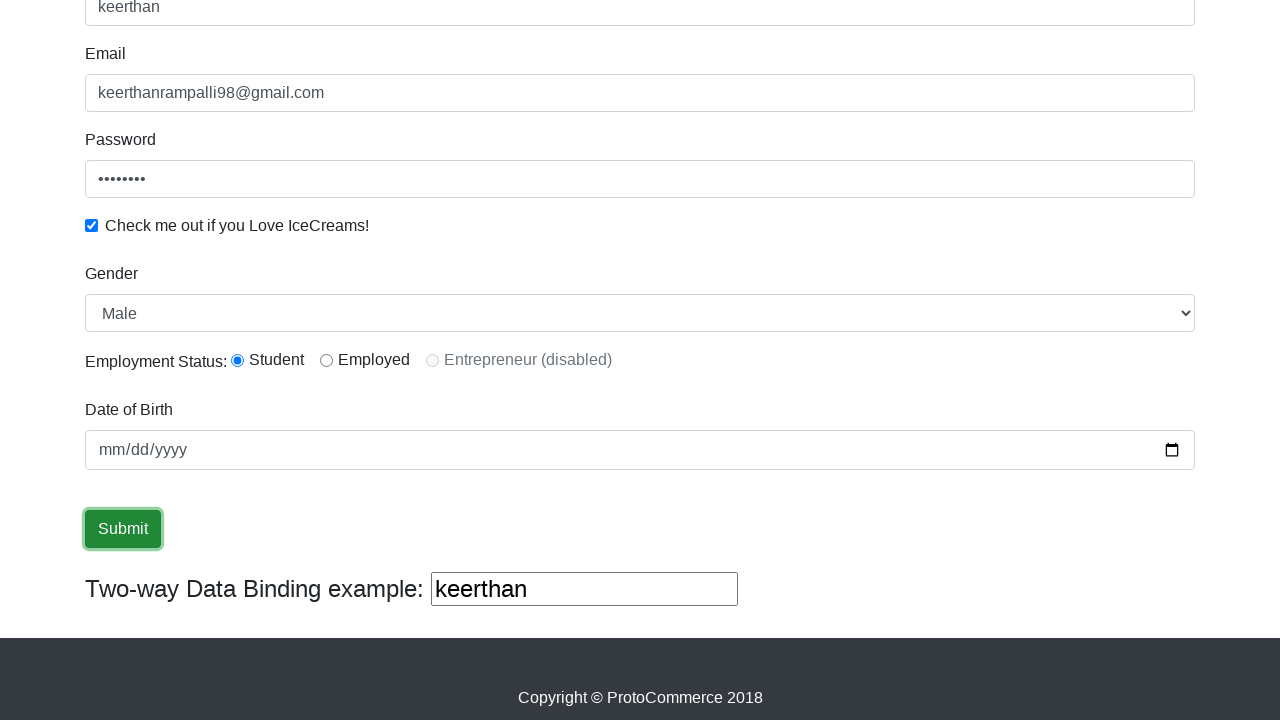

Retrieved success message: '
                    ×
                    Success! The Form has been submitted successfully!.
                  '
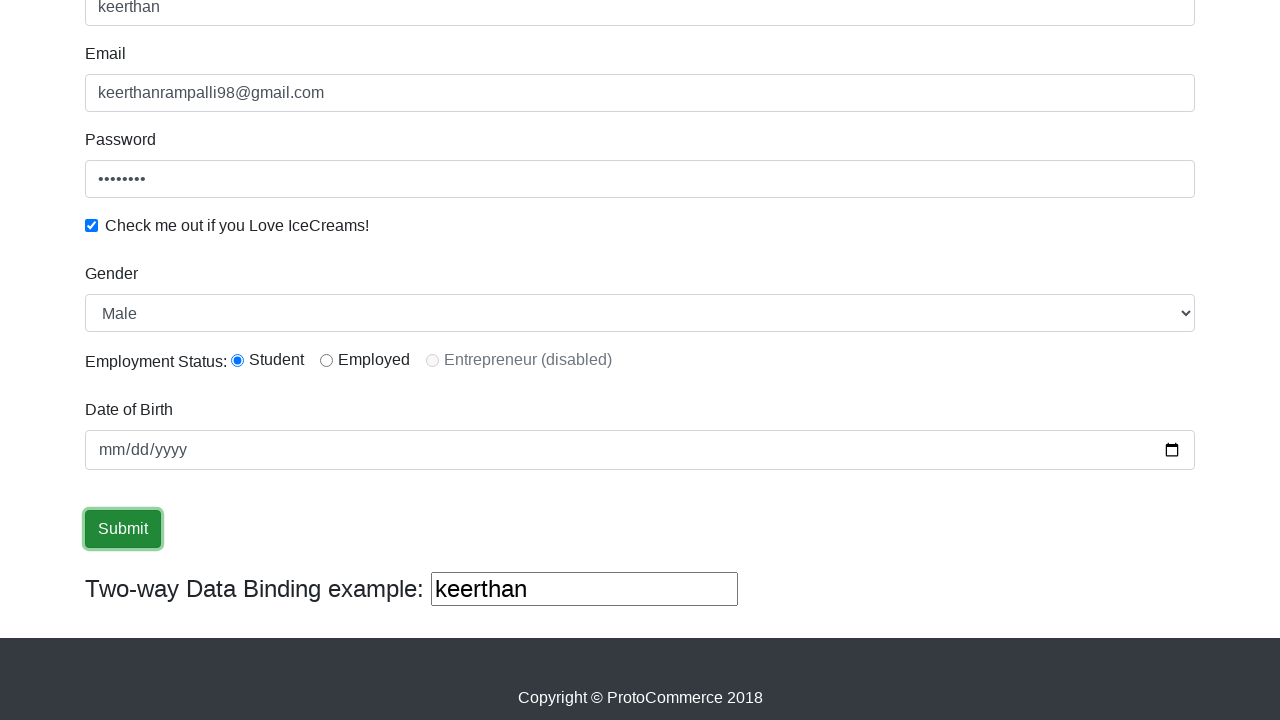

Verified 'Success' text is present in success message
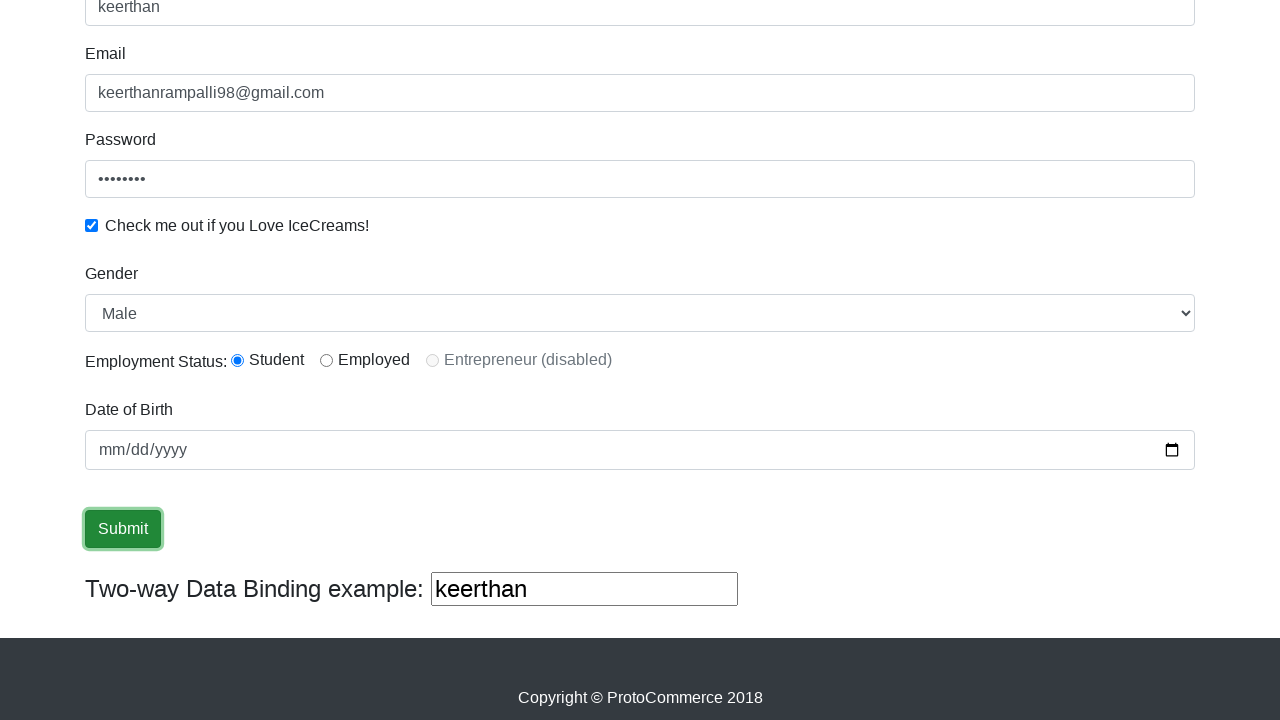

Filled additional text field with 'AgainHello' on (//input[@type='text'])[3]
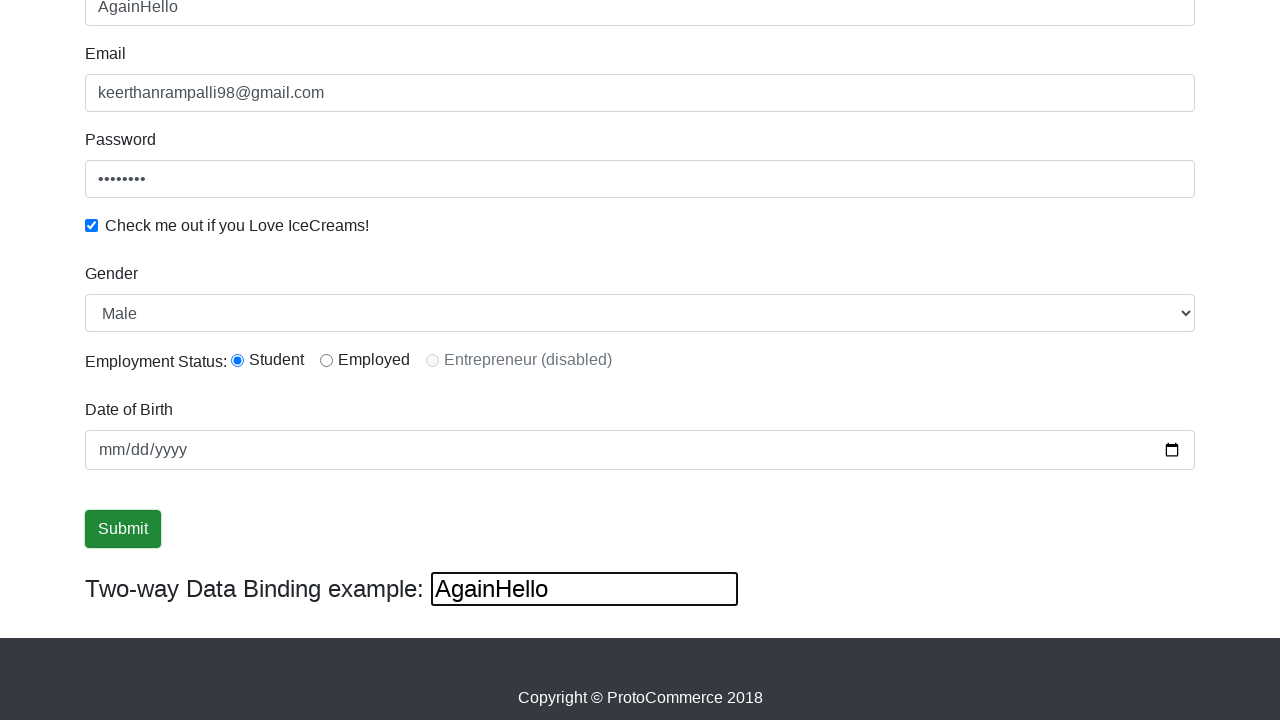

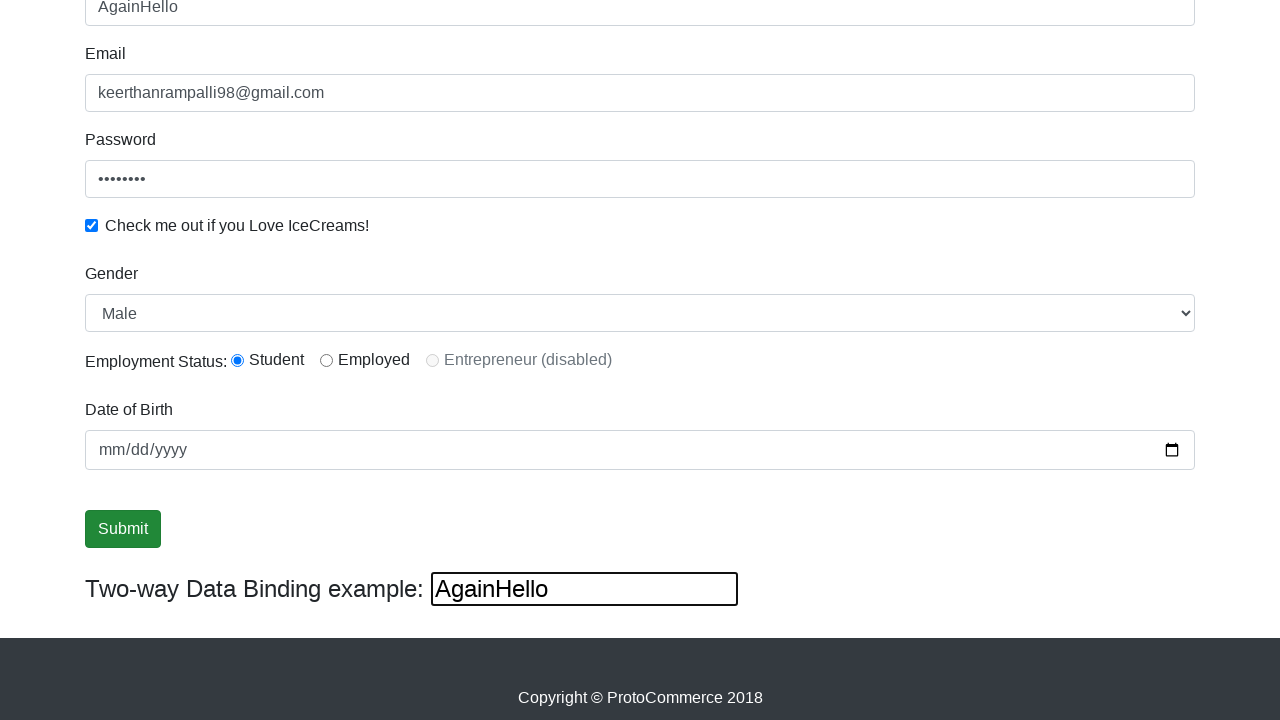